Tests progress bar functionality by clicking start button and waiting for the progress to reach 100%

Starting URL: https://demoqa.com/progress-bar

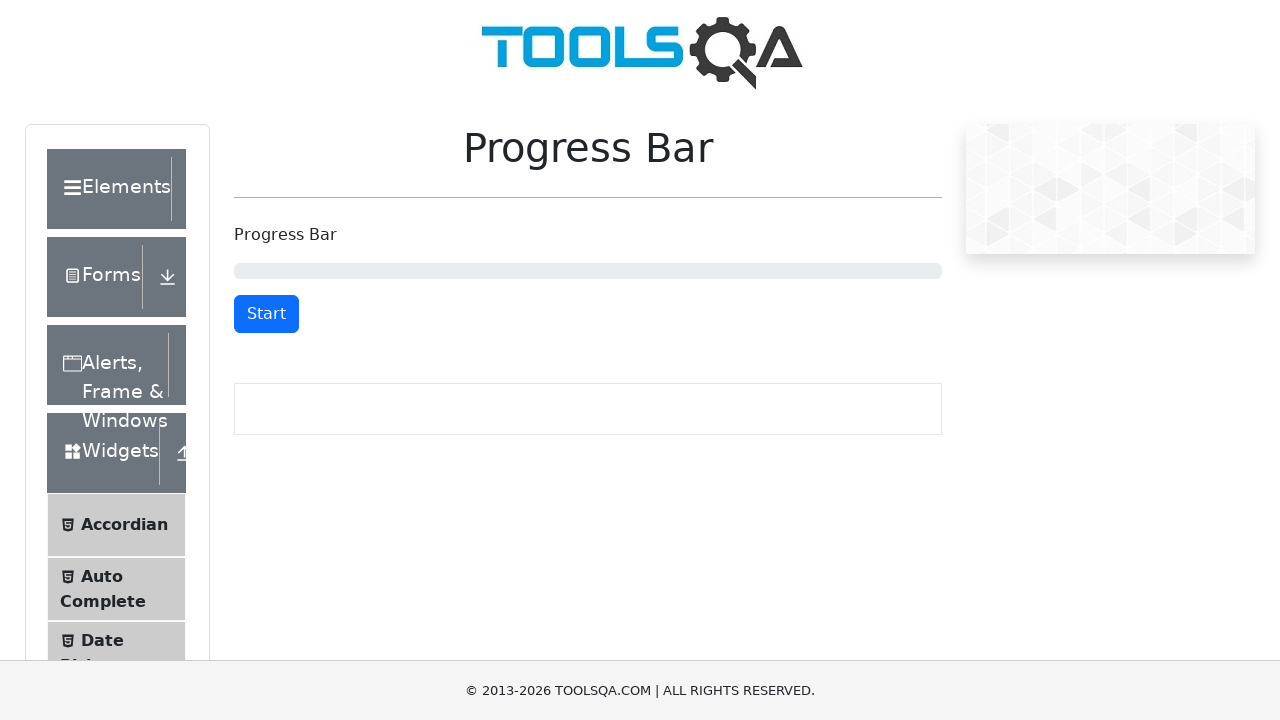

Clicked start button to begin progress bar at (266, 314) on #startStopButton
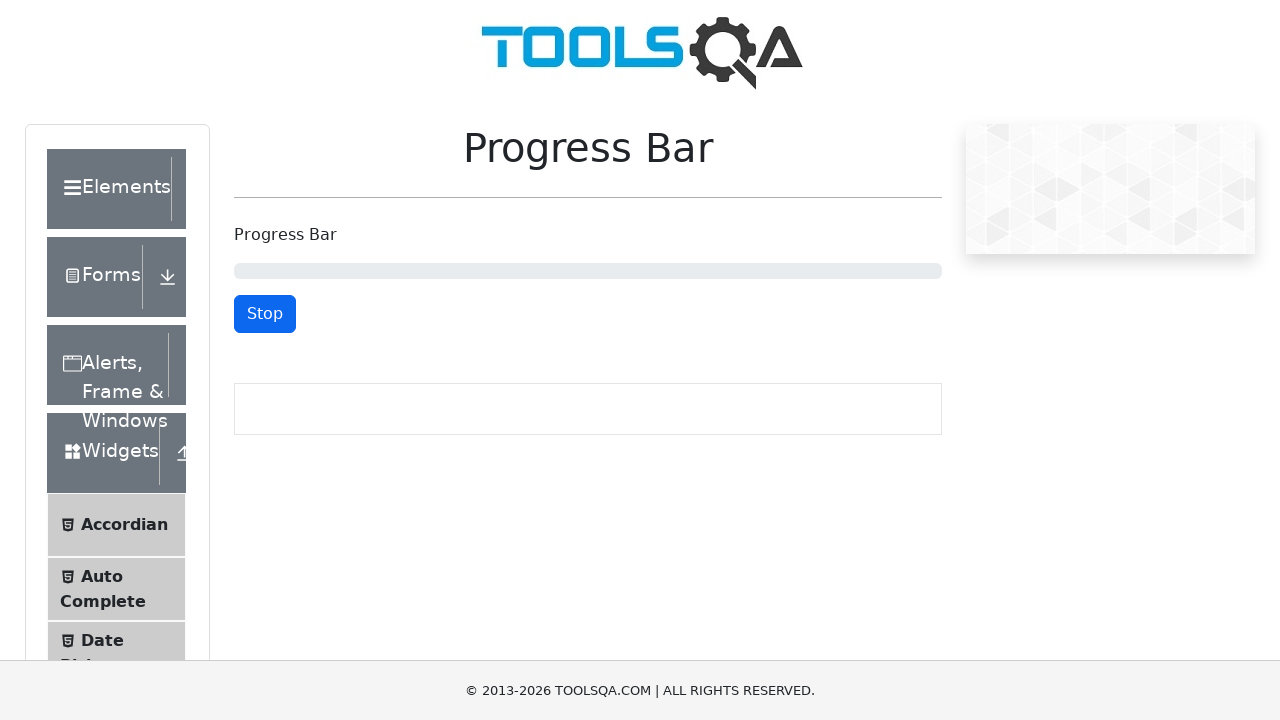

Located progress bar element
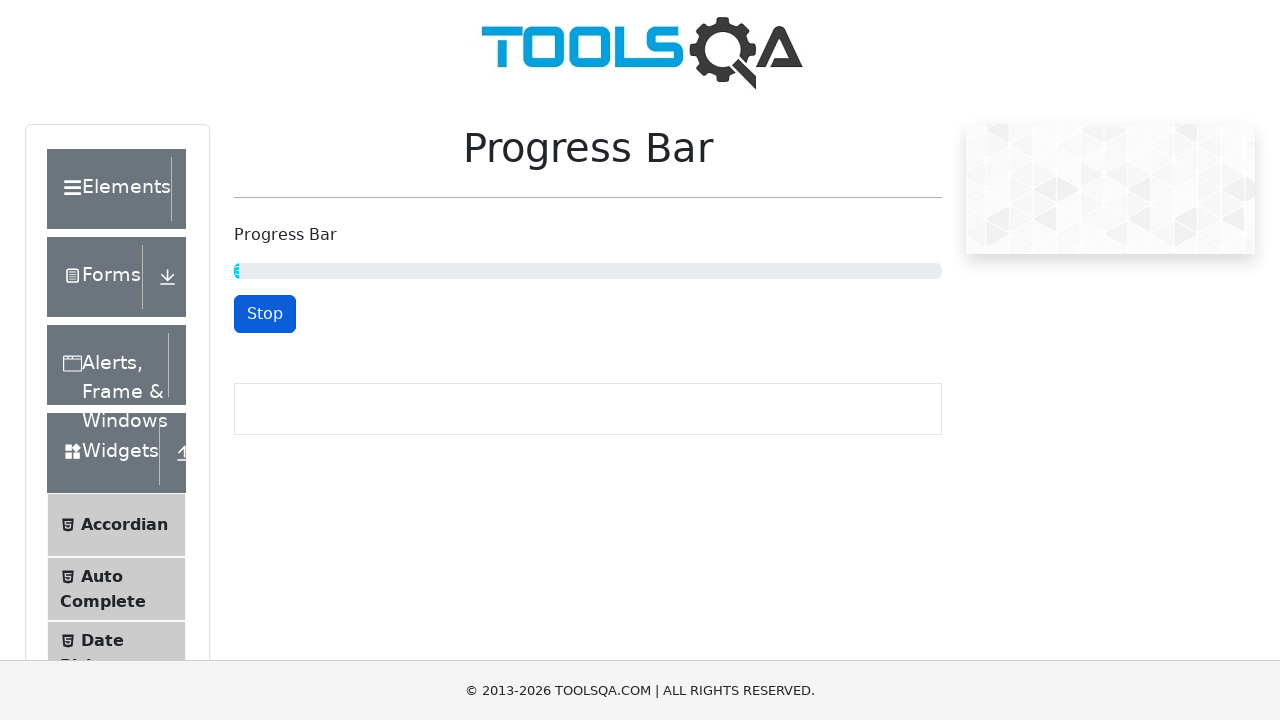

Waited for progress bar to reach 100%
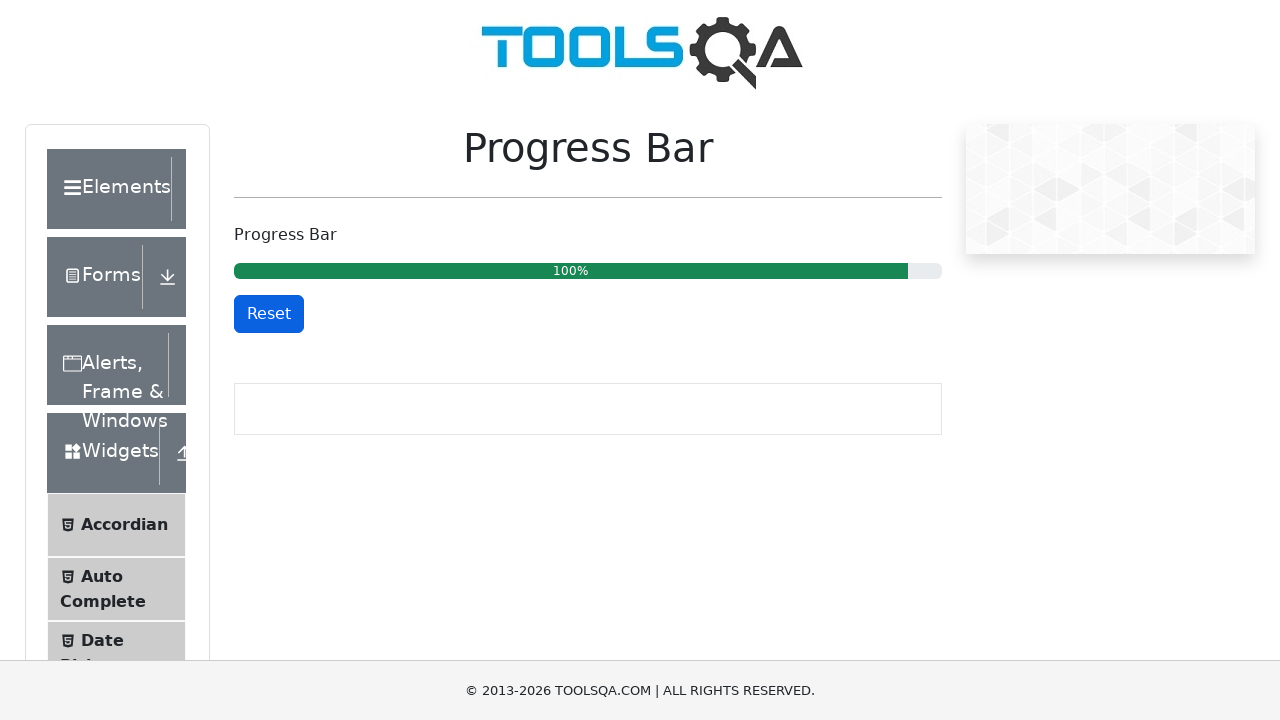

Verified progress bar displays 100%
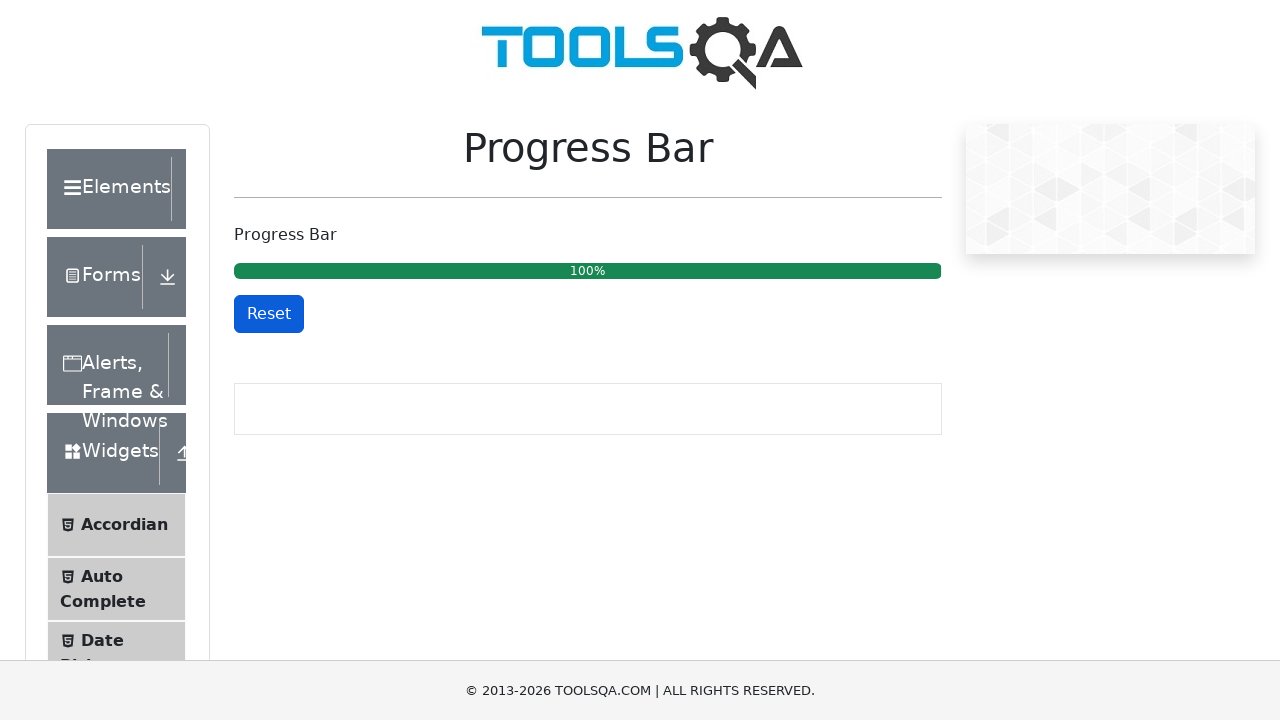

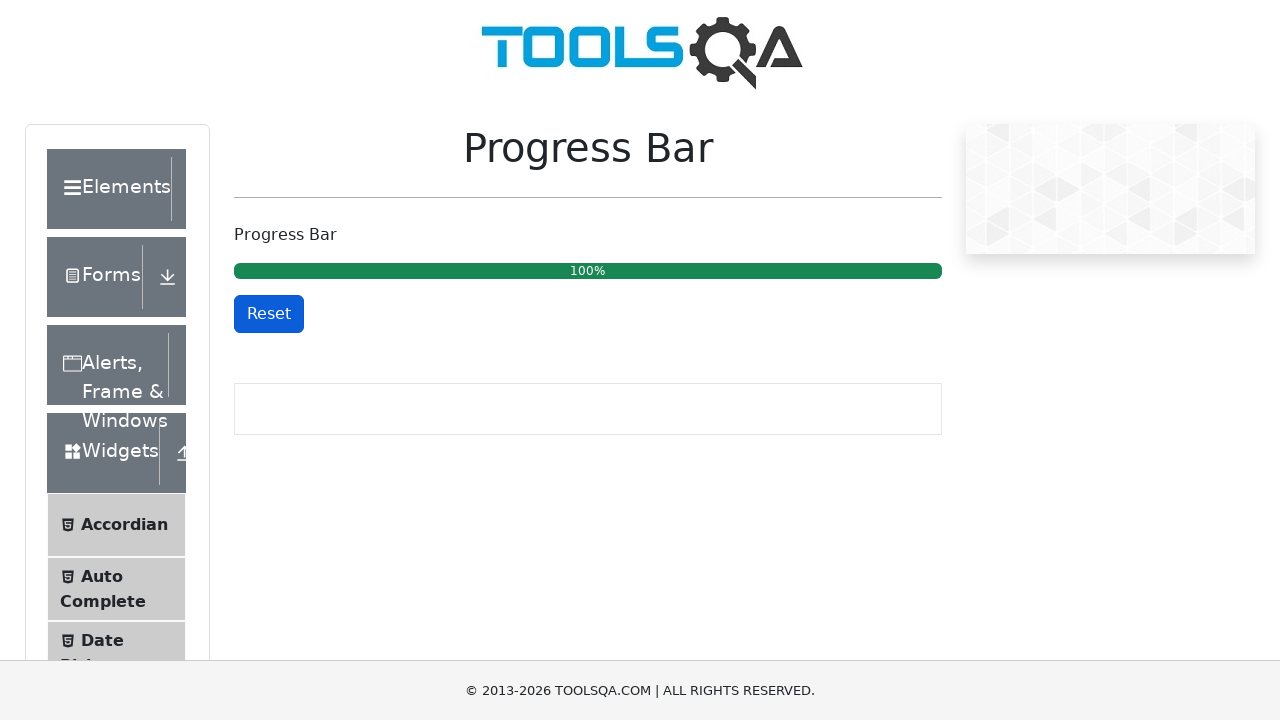